Tests various assertions on a practice page by verifying checkbox selection state, text box visibility, and page title

Starting URL: https://www.rahulshettyacademy.com/AutomationPractice/

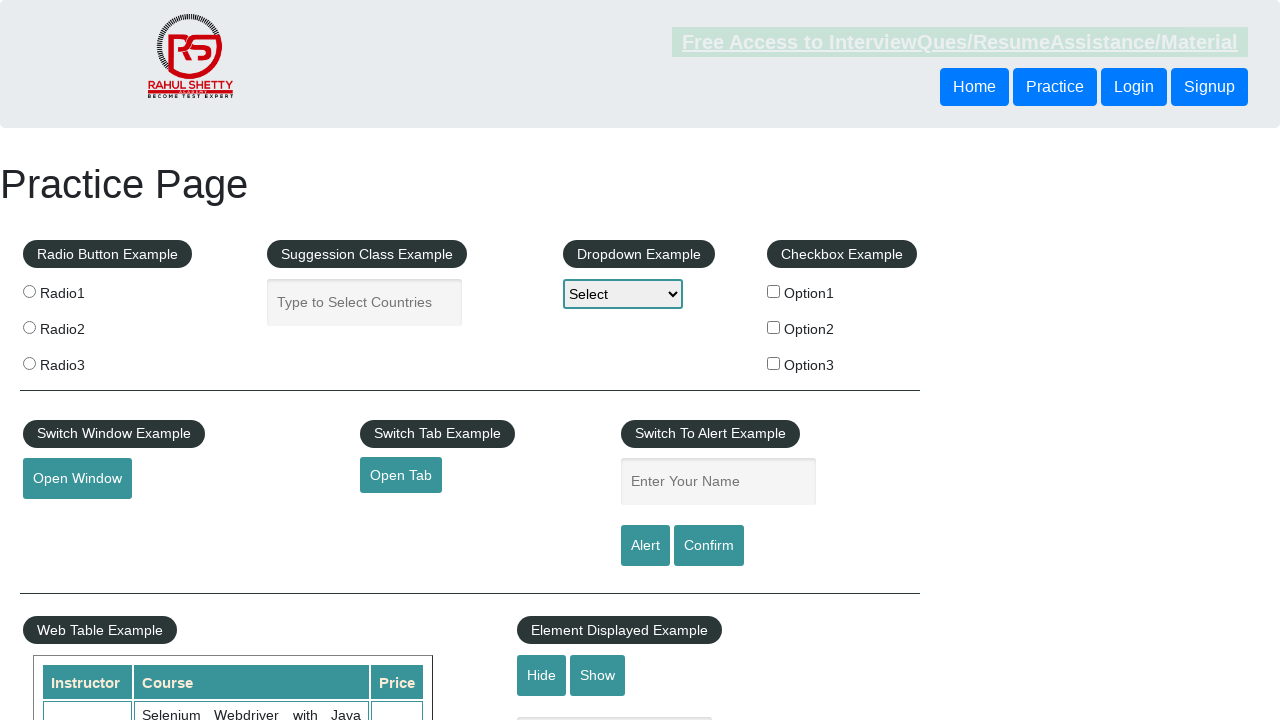

Located checkbox option 1 element
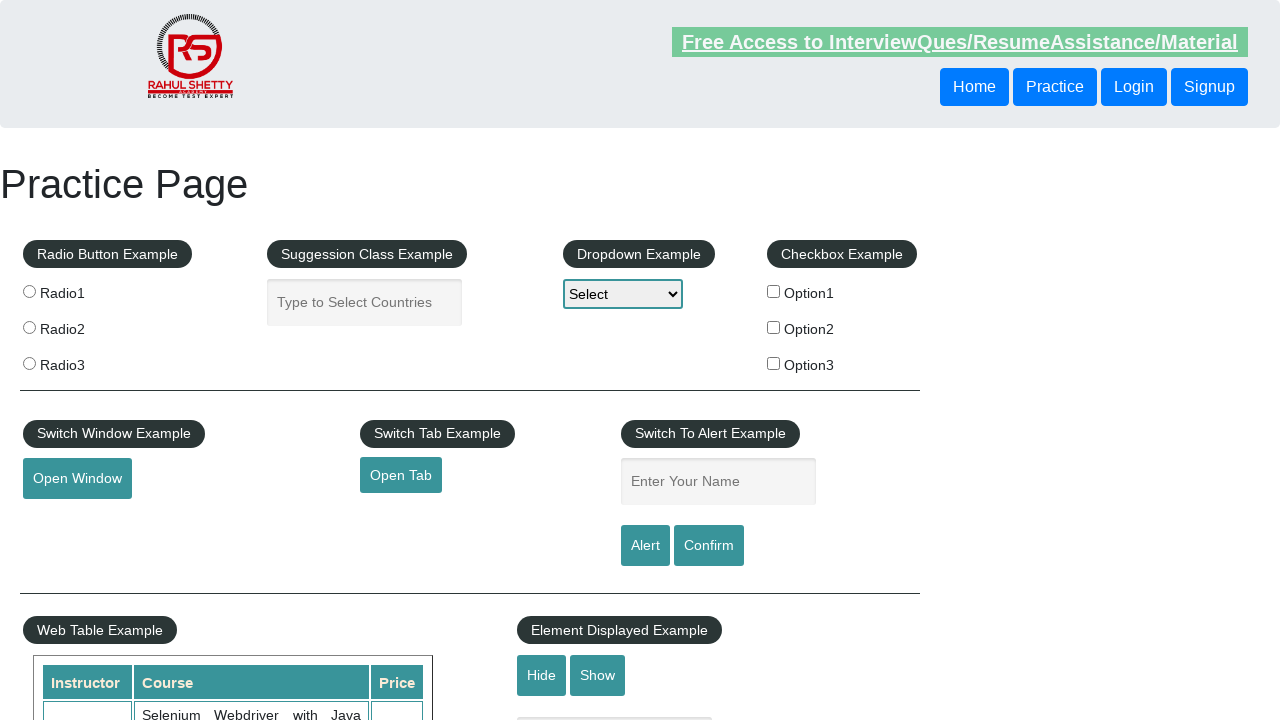

Verified checkbox option 1 is not selected by default
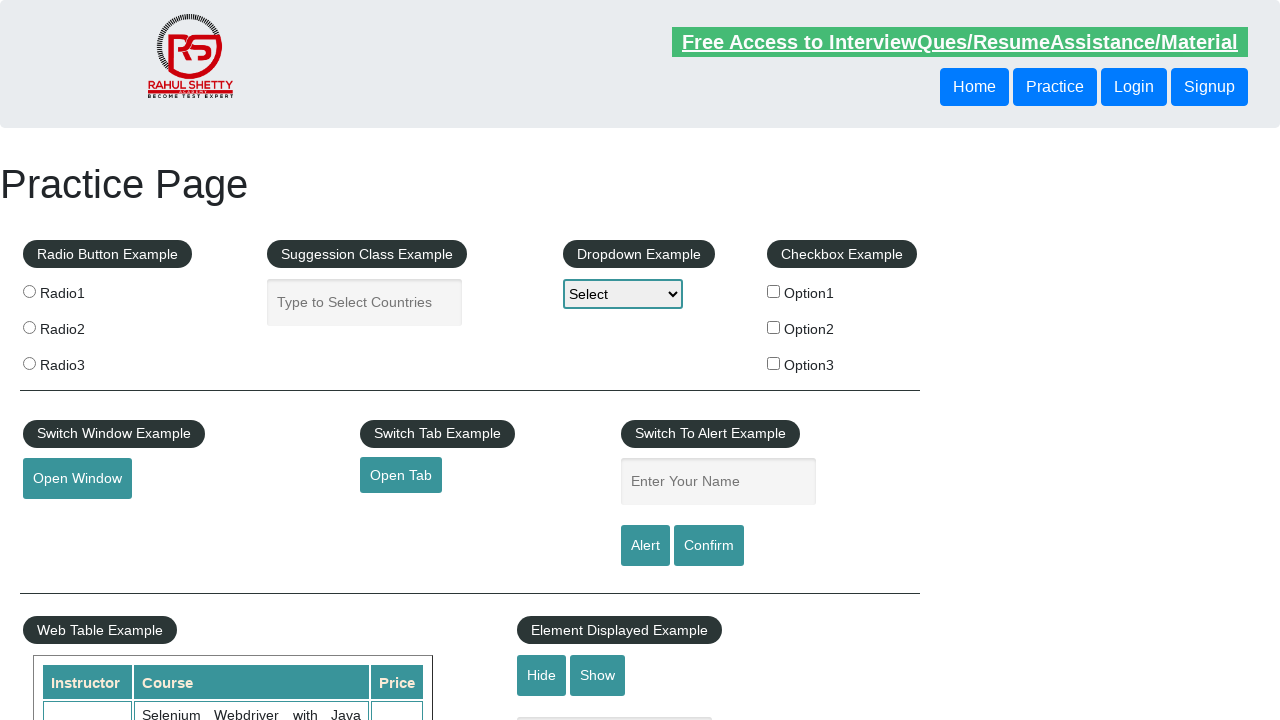

Located show/hide text box element
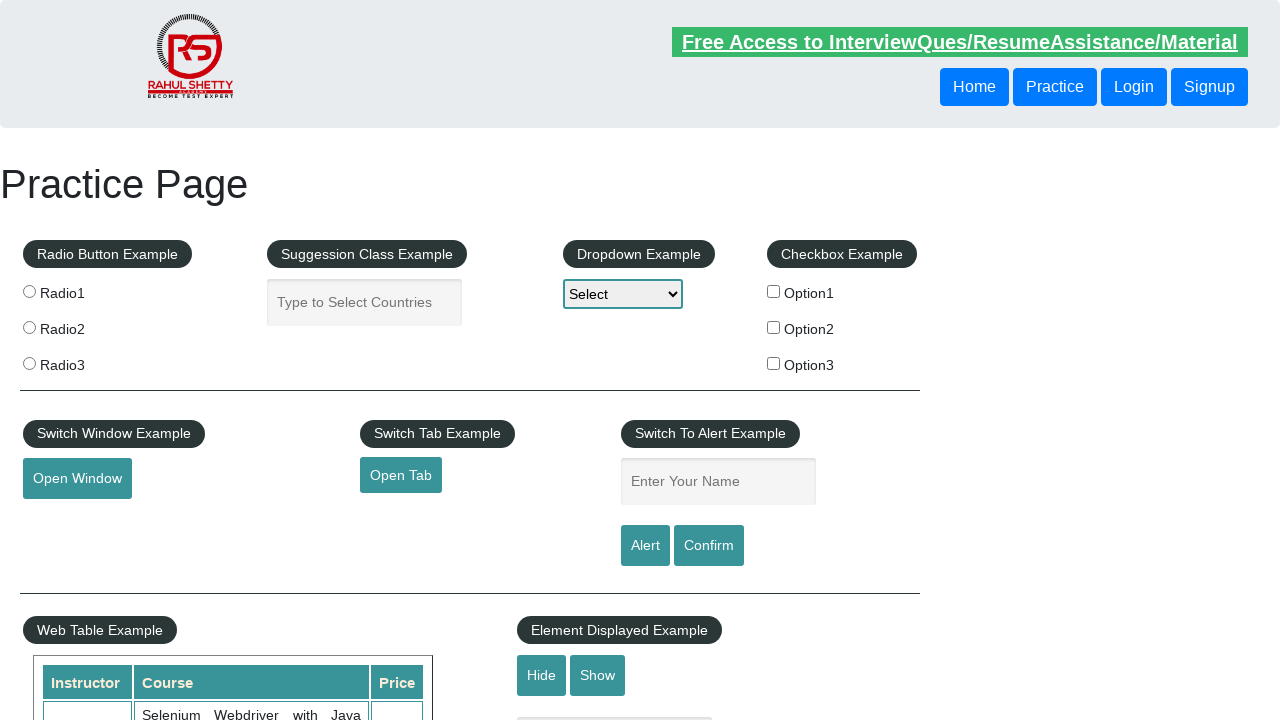

Verified show/hide text box is visible
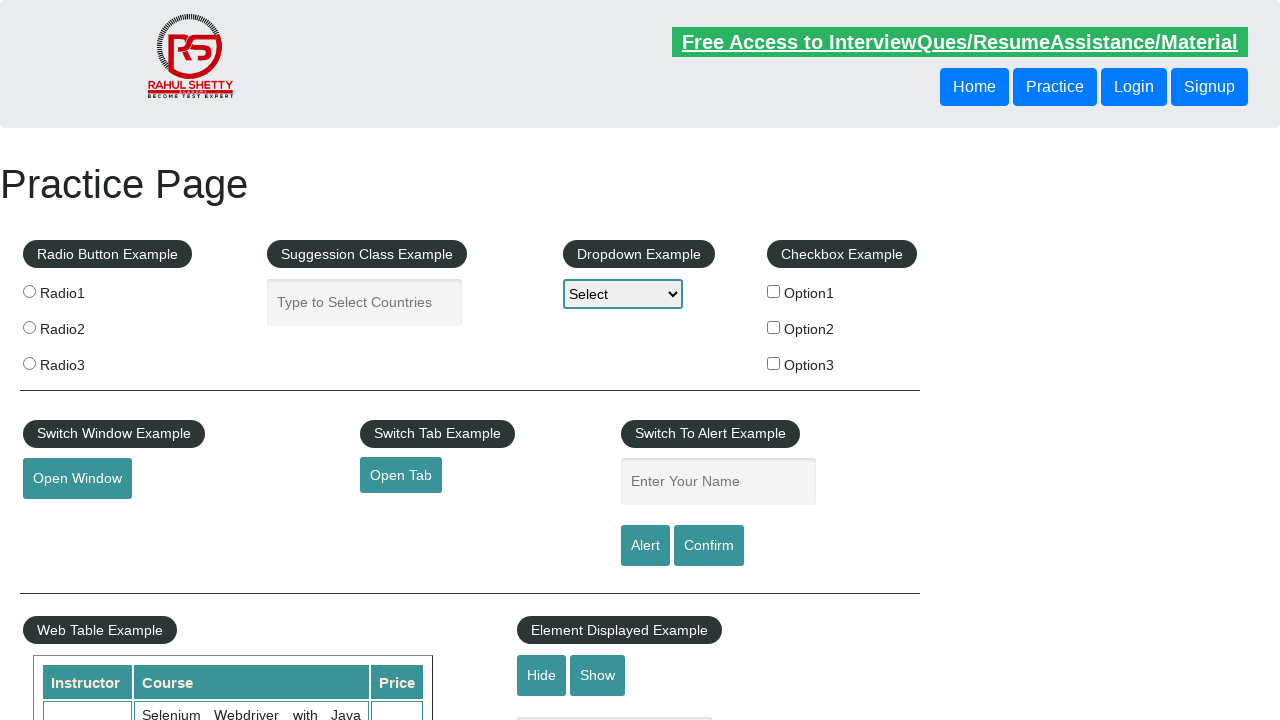

Retrieved page title for verification
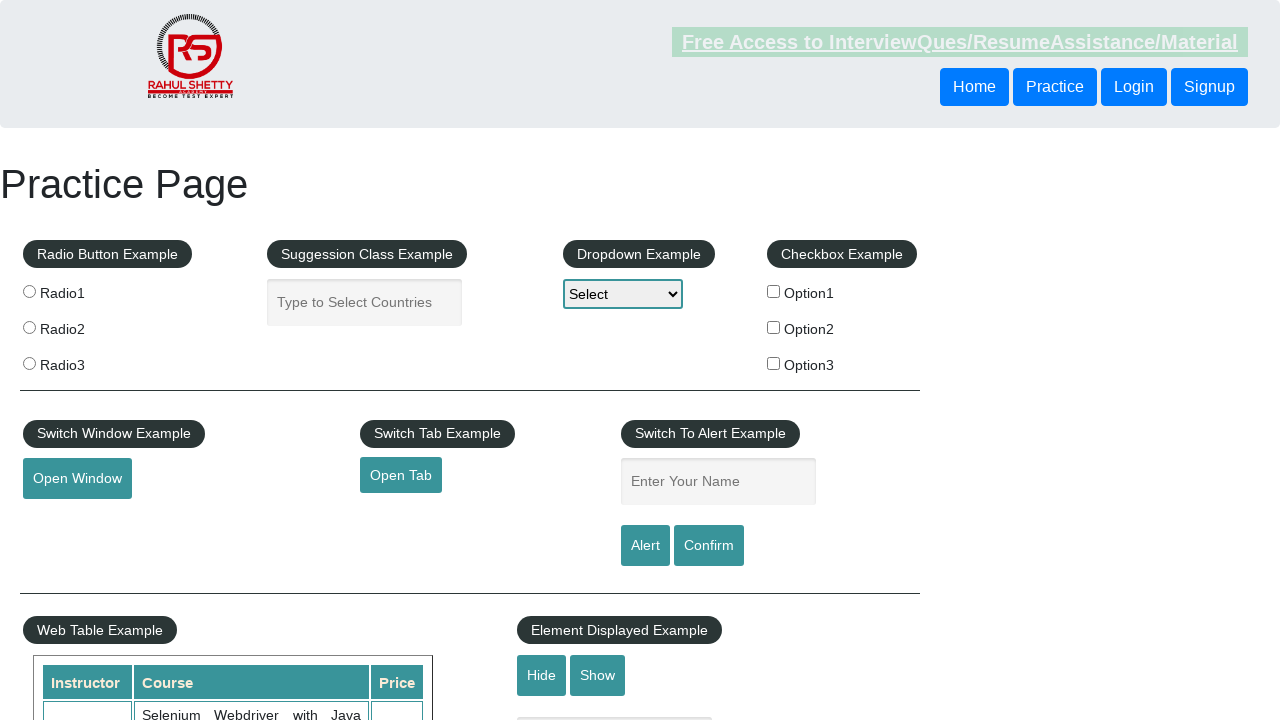

Verified page title matches expected value 'Practice Page'
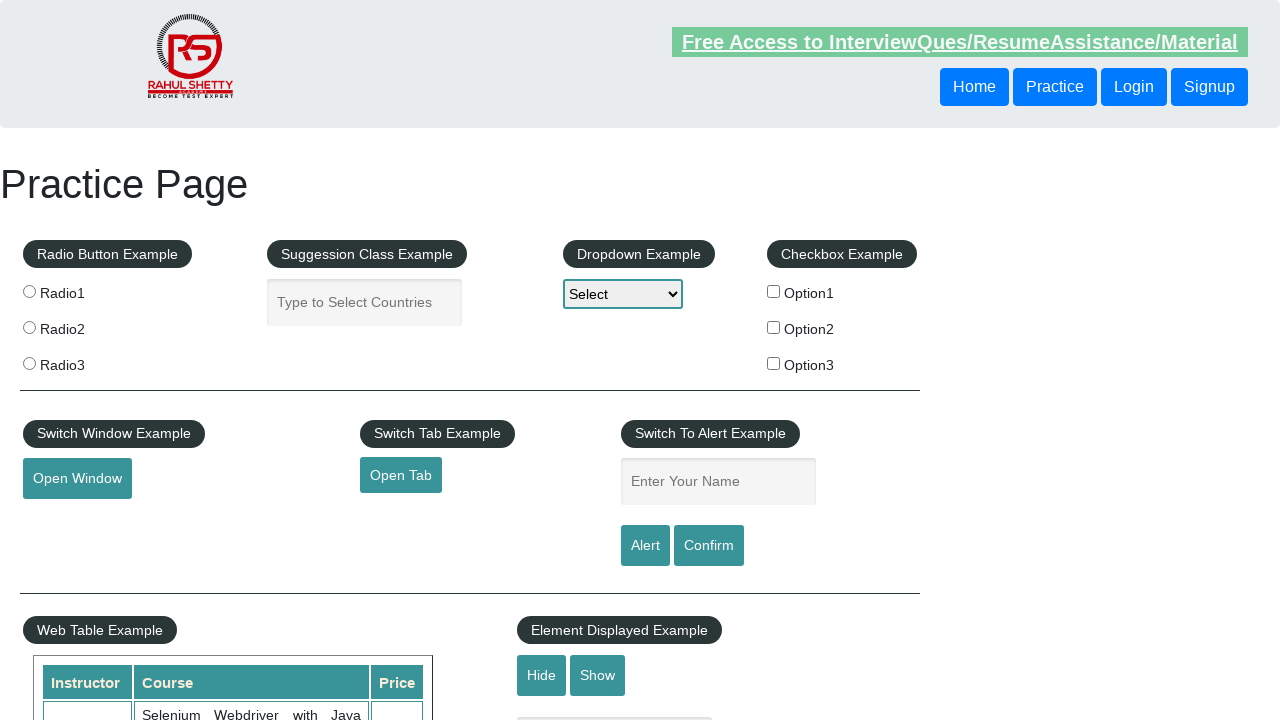

Verified string assertion: 'apple' is not equal to 'ball'
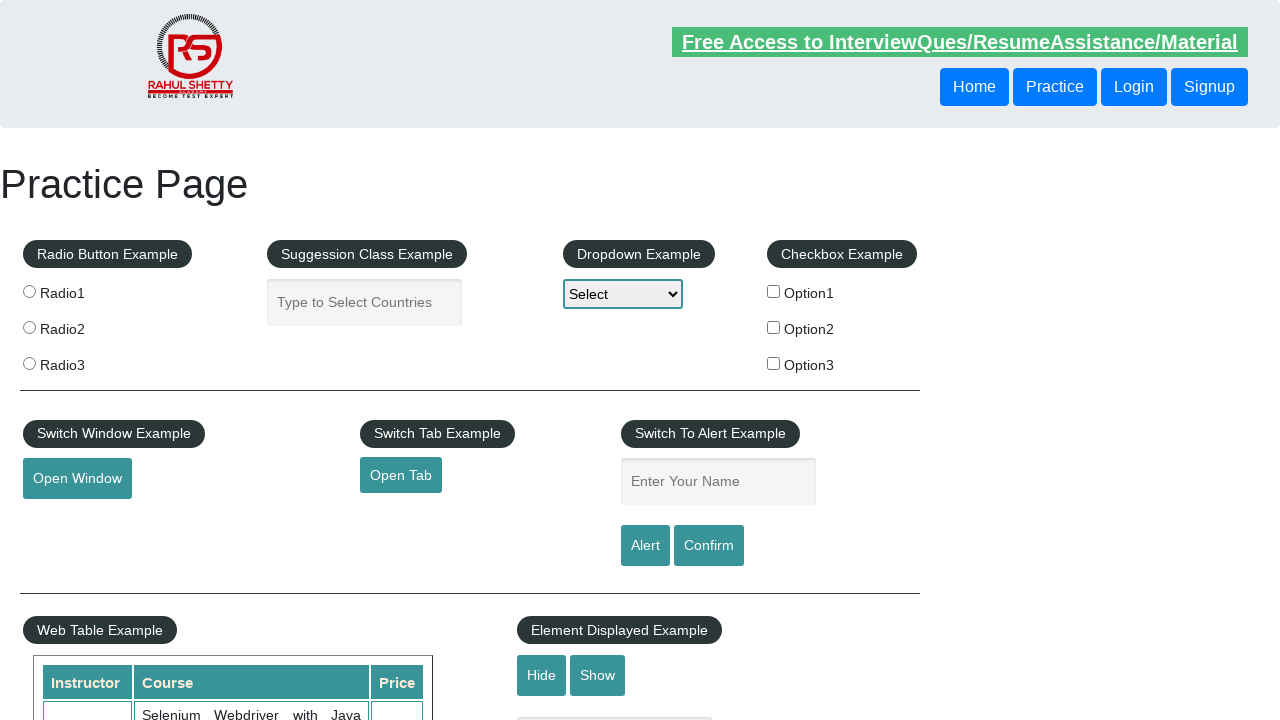

All assertions passed successfully
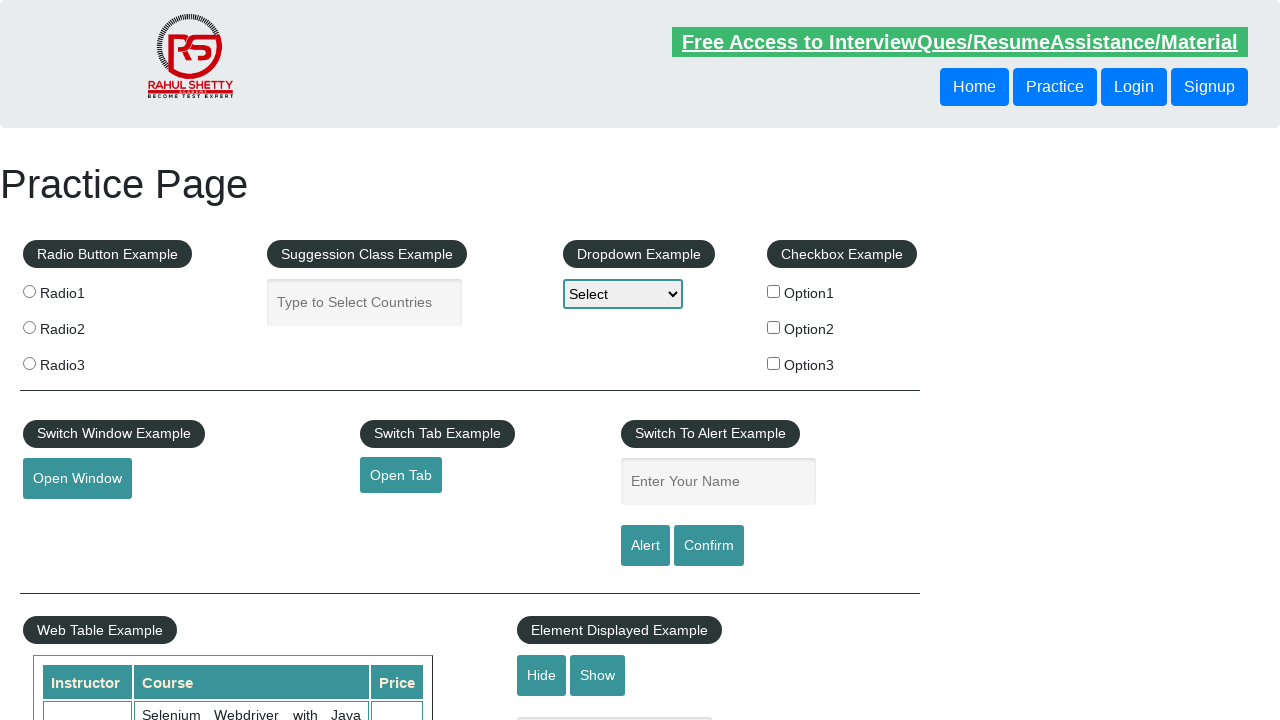

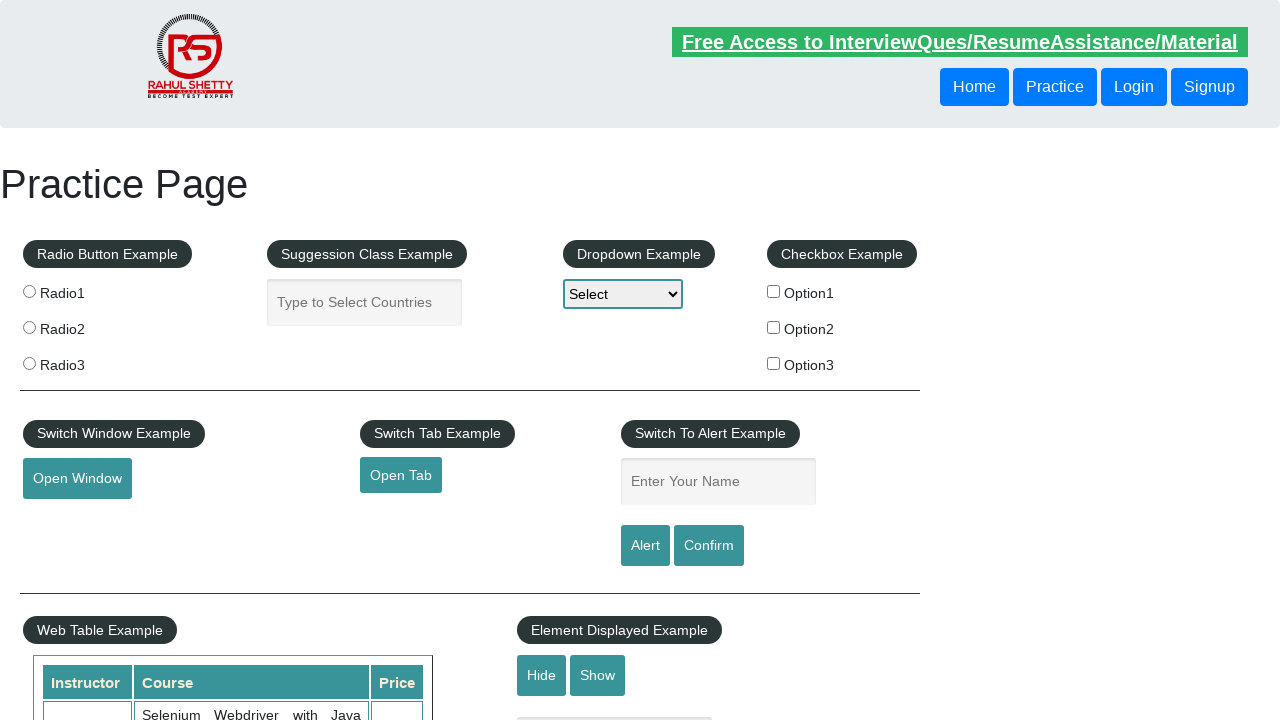